Tests loading green functionality using explicit wait - clicks start button, verifies loading state transitions, and confirms success message appears

Starting URL: https://kristinek.github.io/site/examples/loading_color

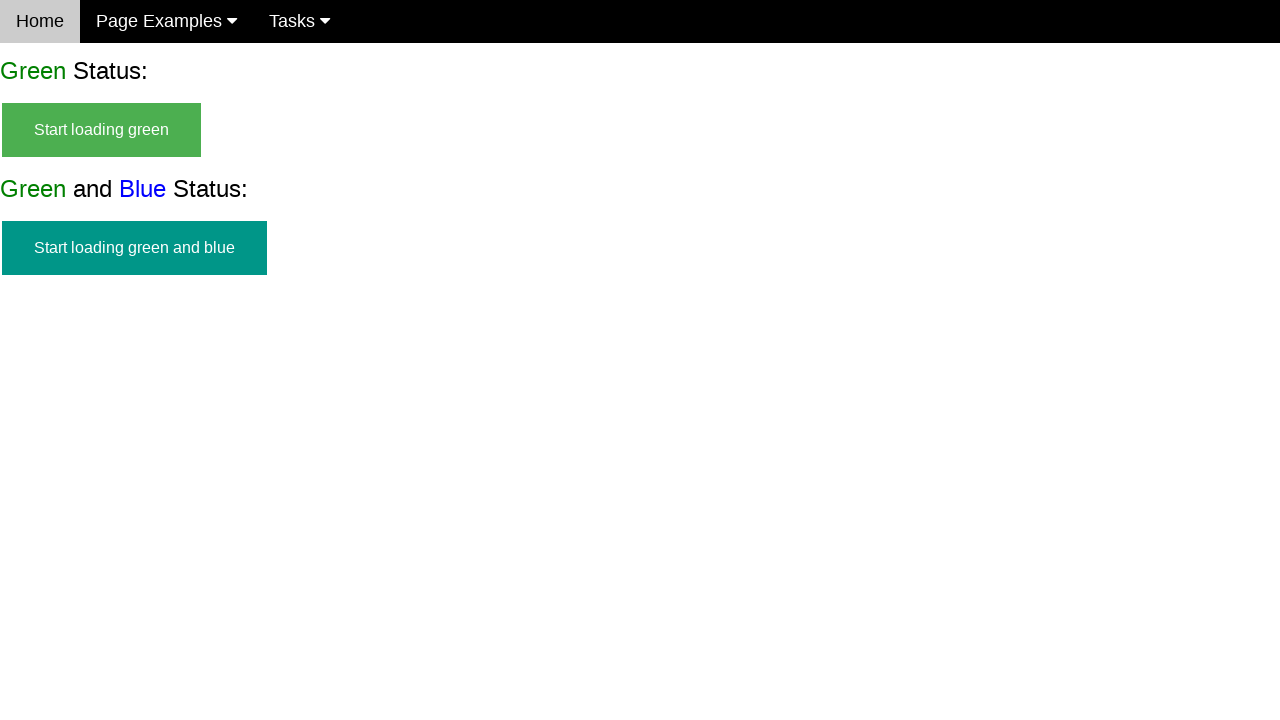

Clicked start button to begin loading green functionality at (102, 130) on #start_green
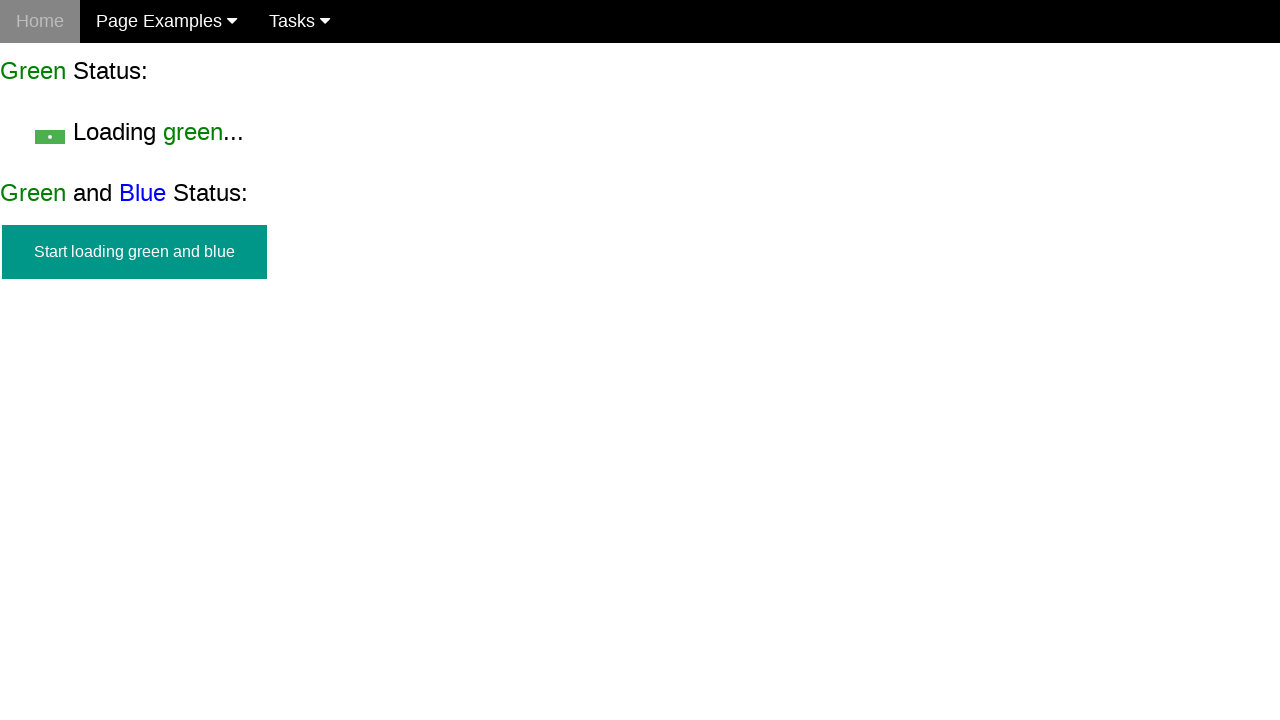

Verified start button is hidden after click
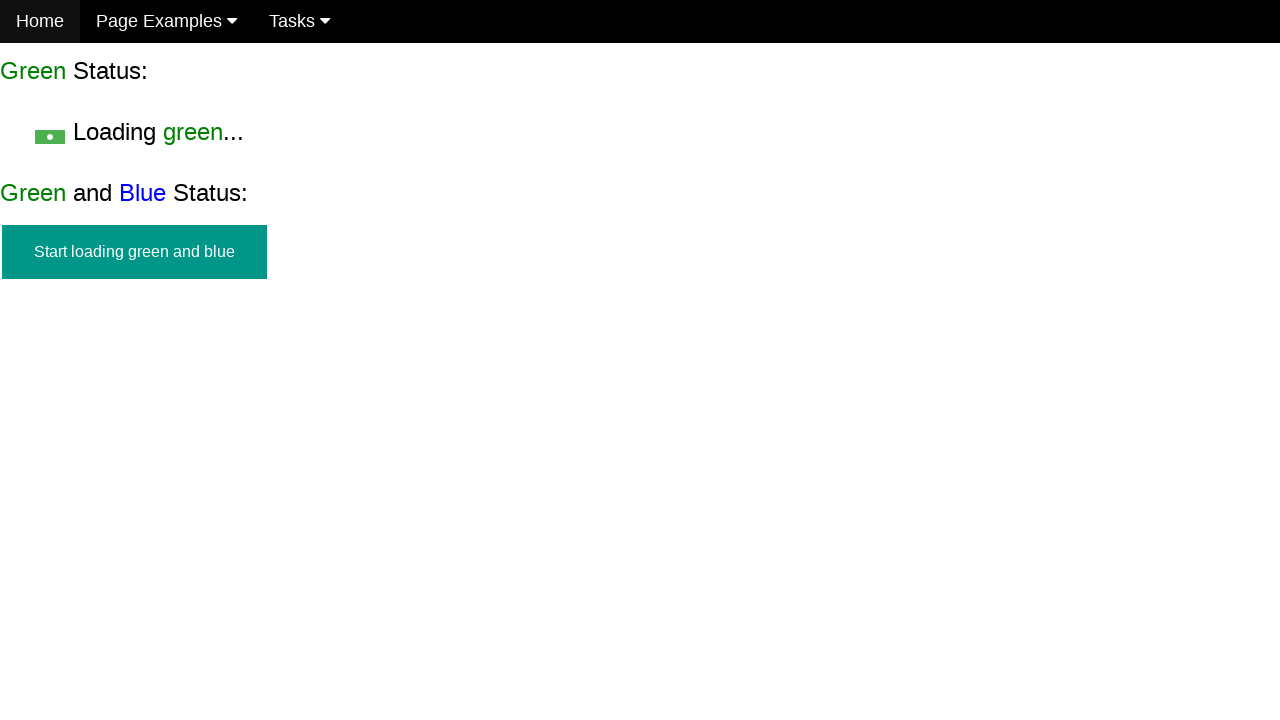

Verified loading state is visible
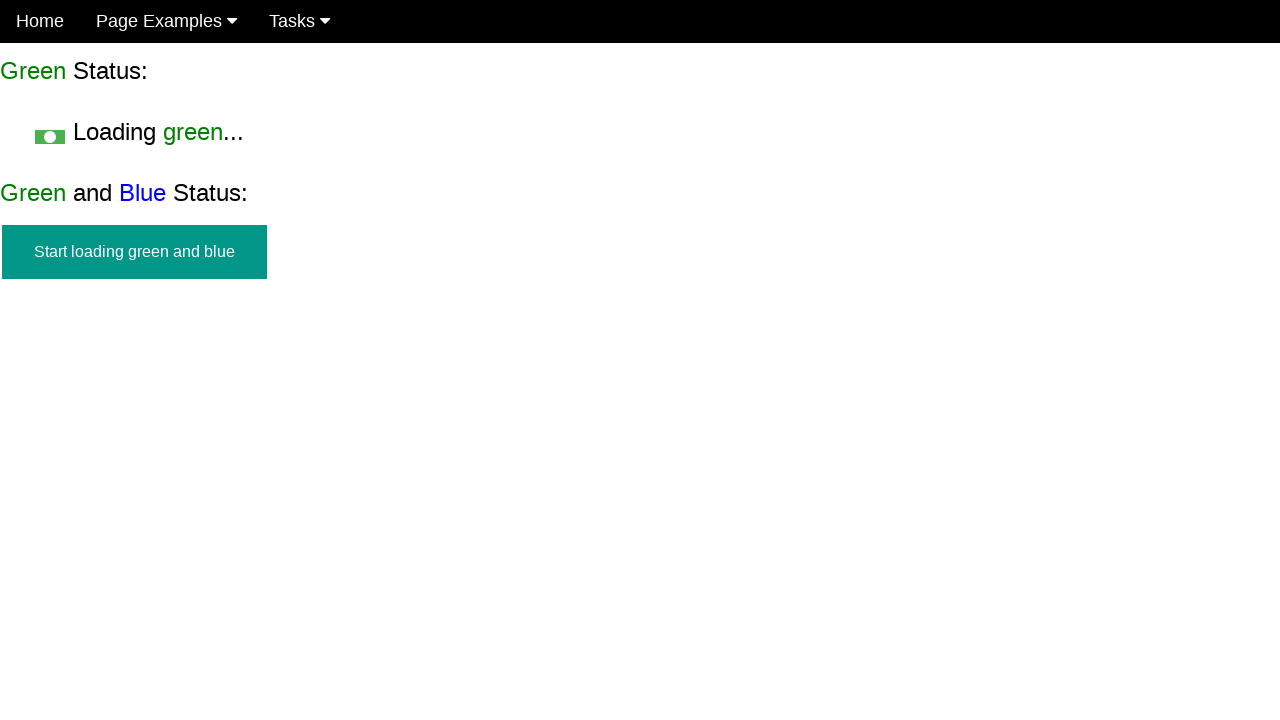

Waited for finish element to appear (up to 10 seconds)
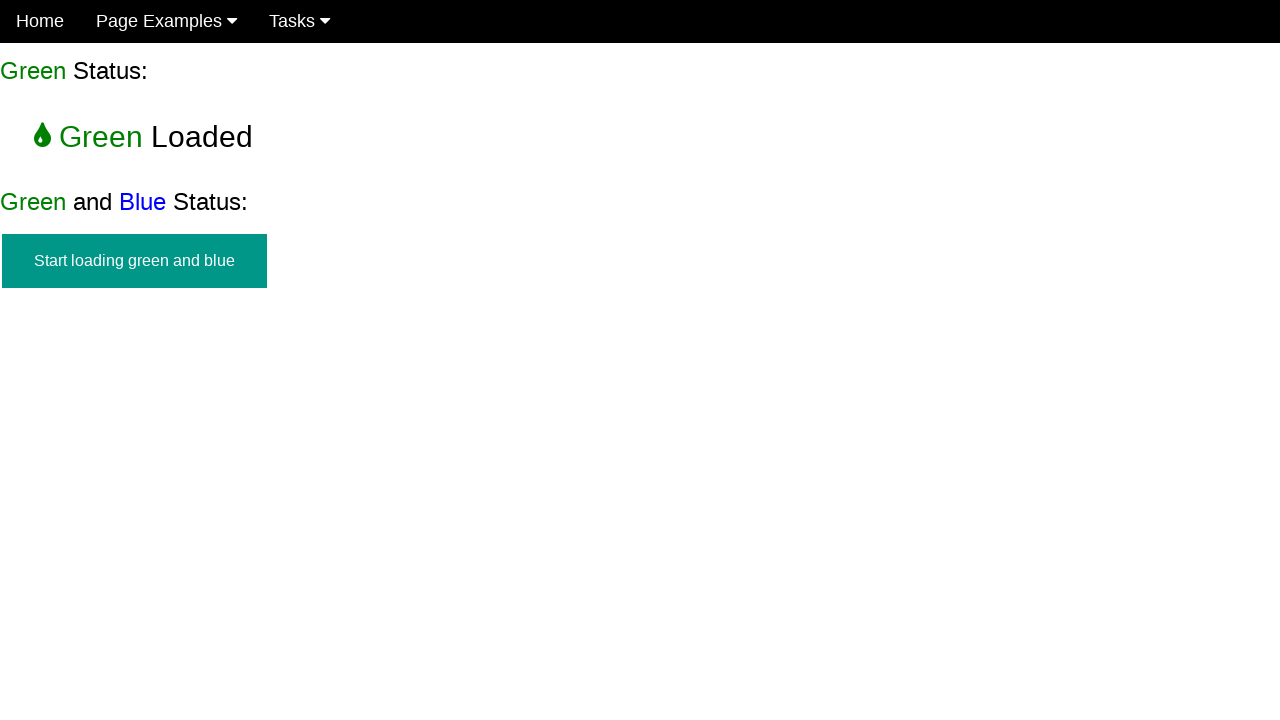

Verified loading state has disappeared
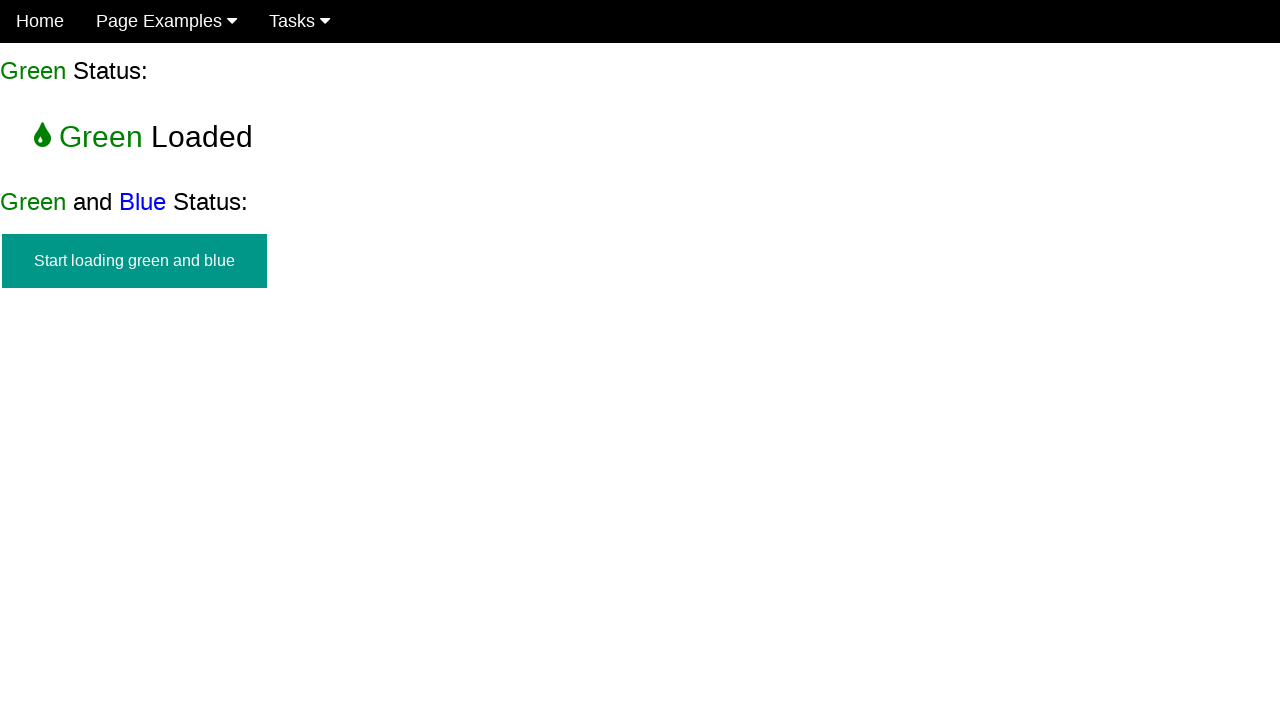

Verified success message is now visible
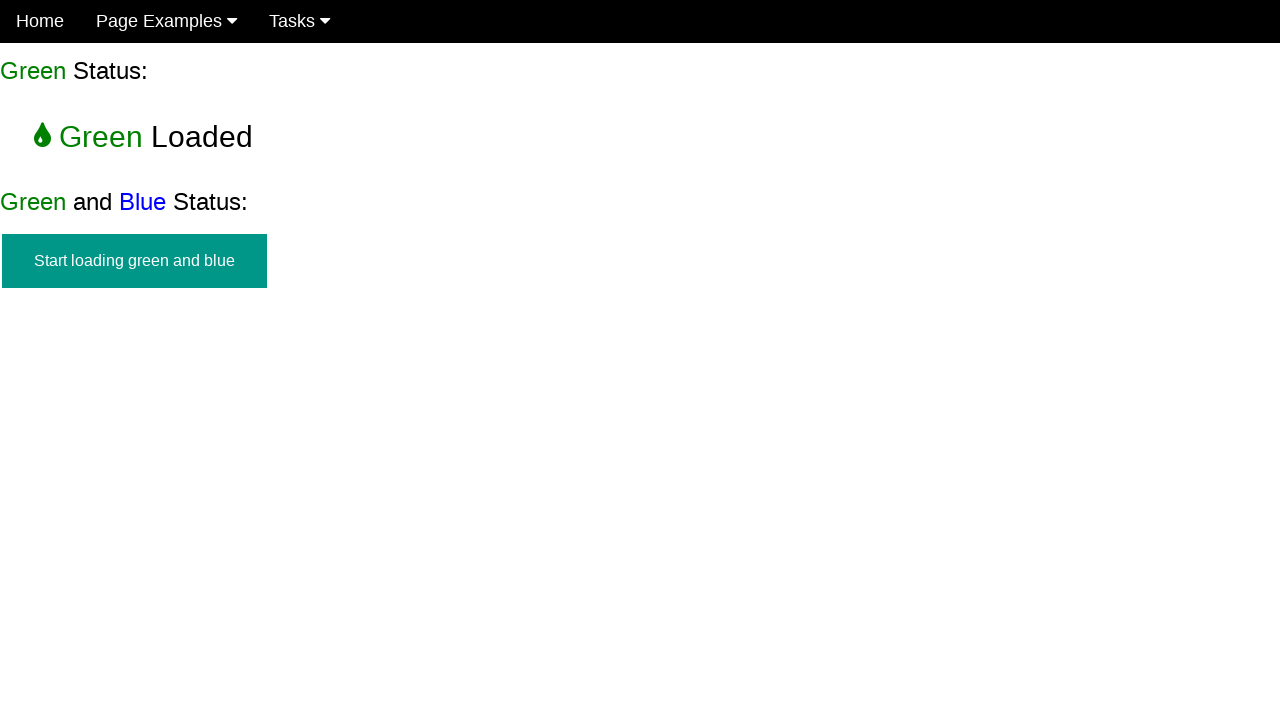

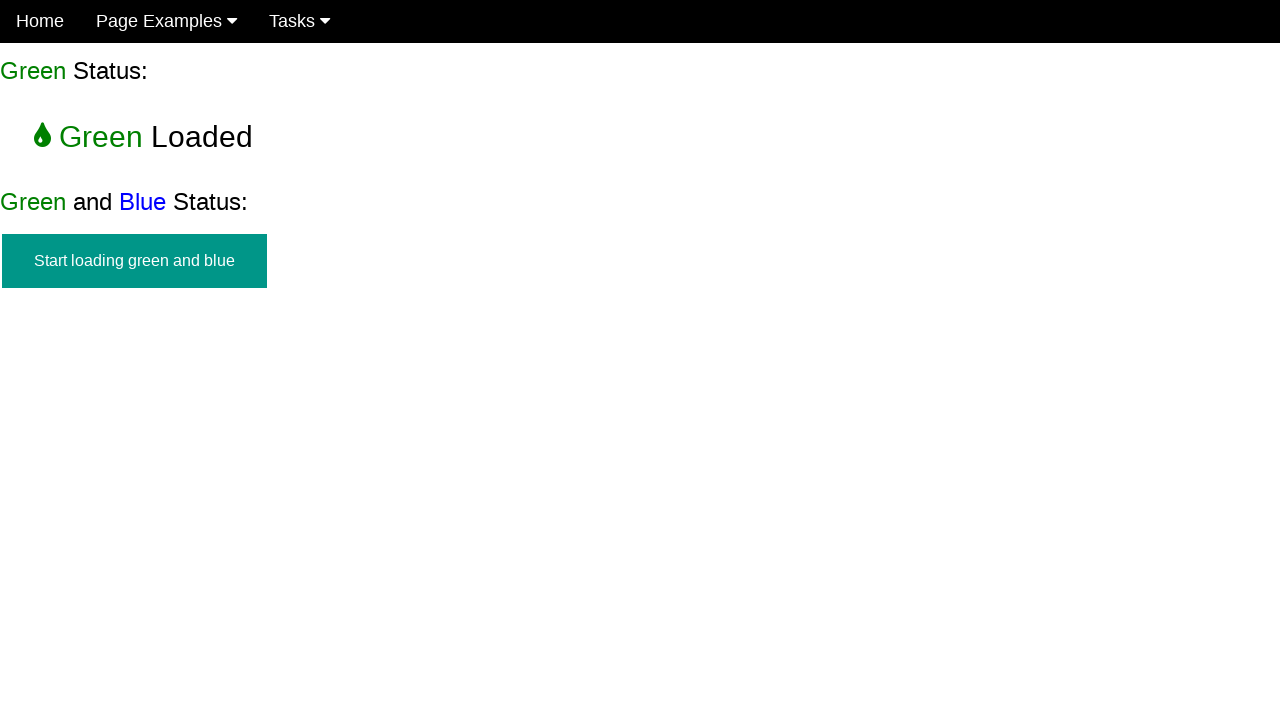